Tests the JavaScript Alert button by clicking it, verifying the alert message, and accepting the alert

Starting URL: http://automationbykrishna.com

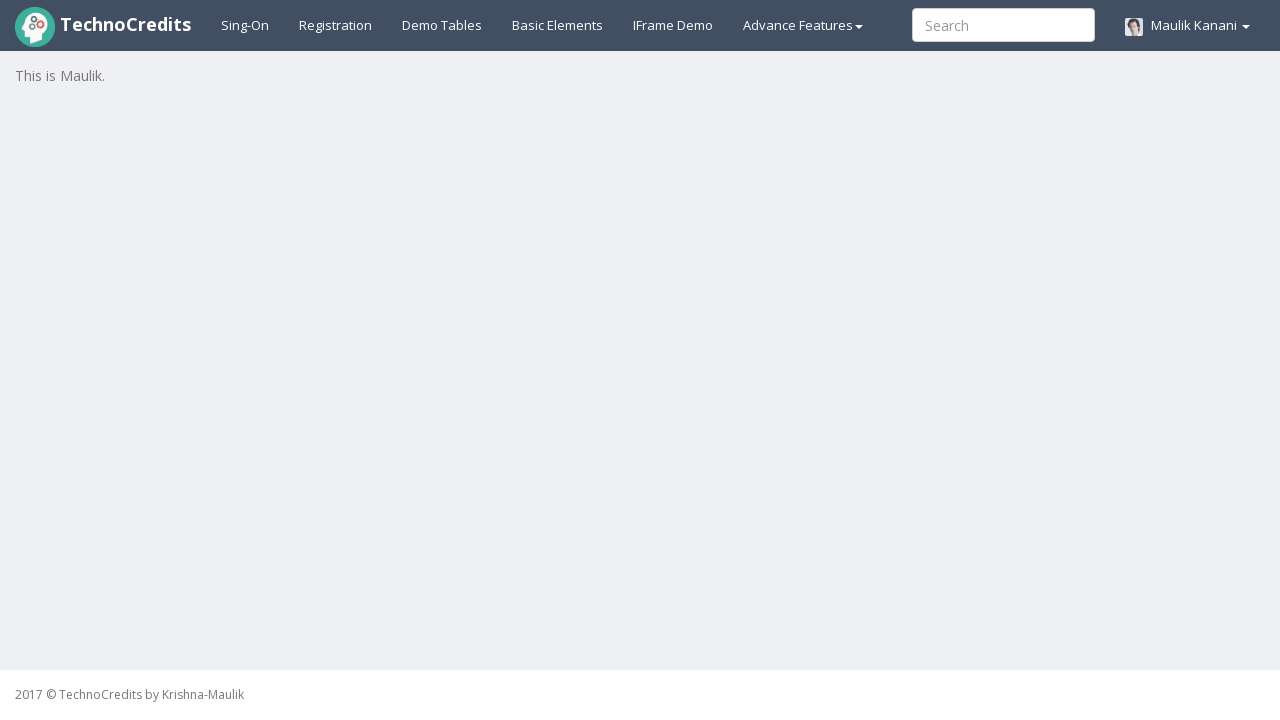

Clicked on Basic Elements tab at (558, 25) on #basicelements
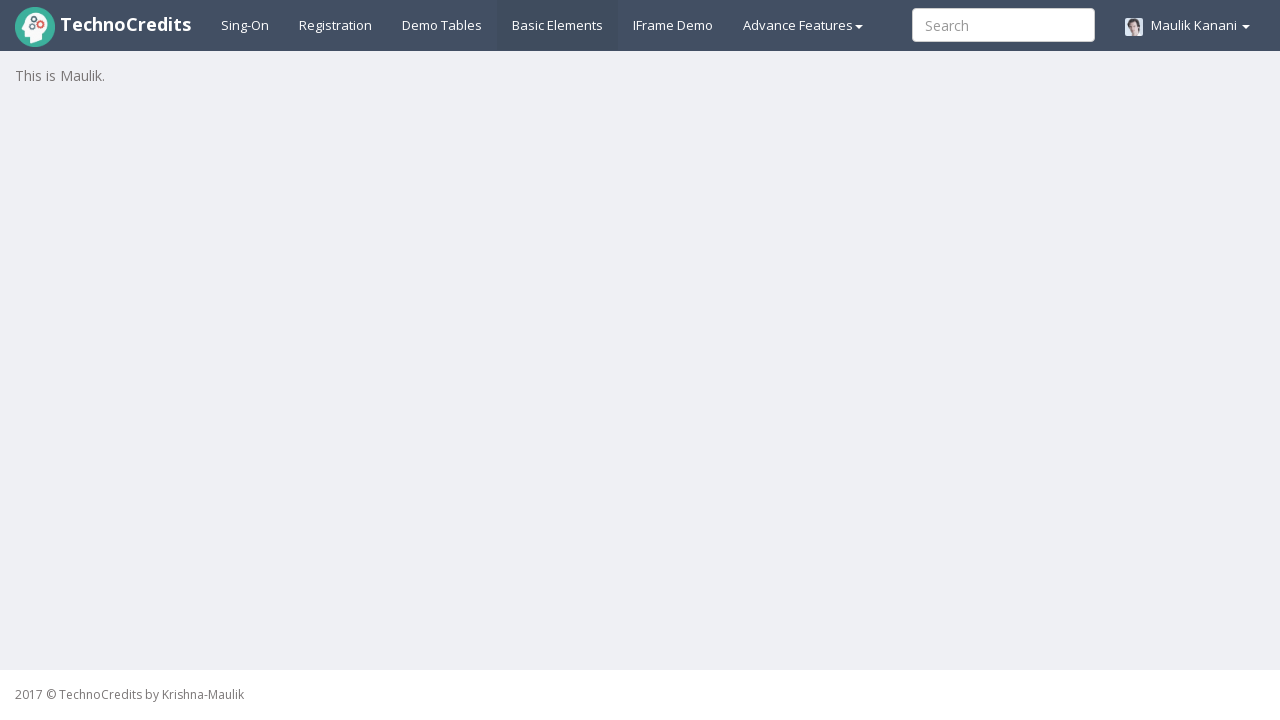

Located the JavaScript Alert button
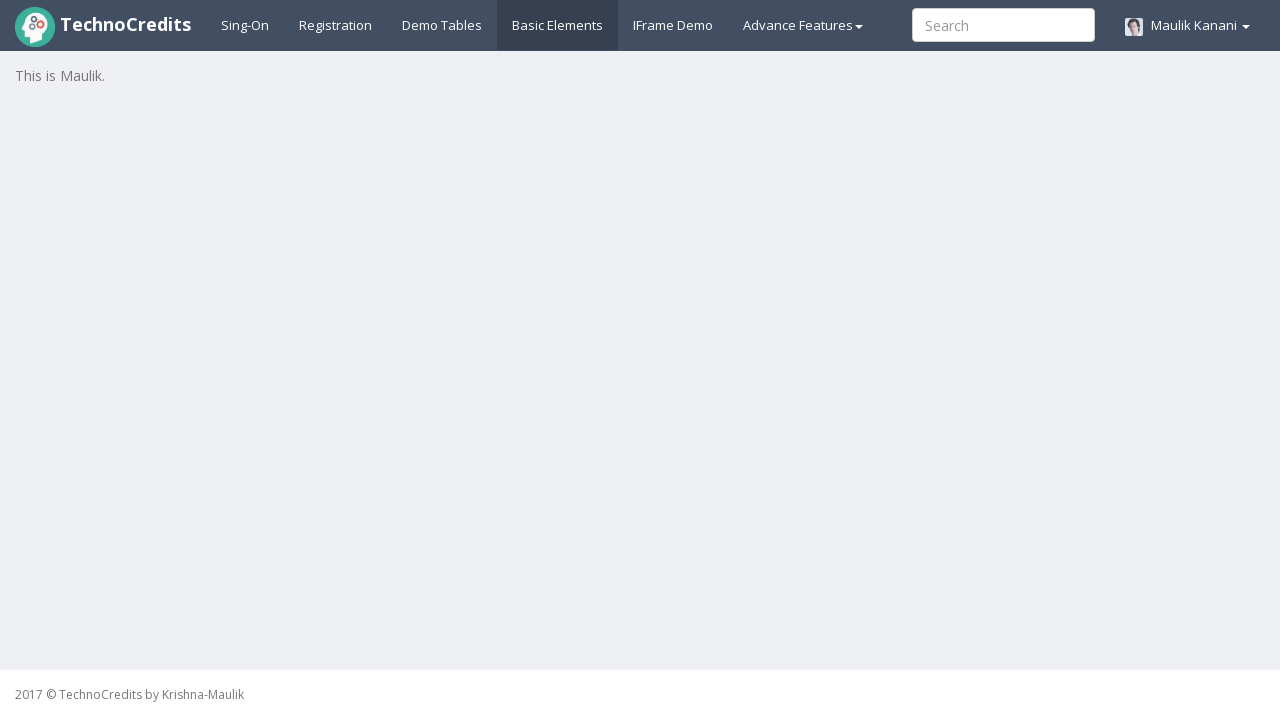

Scrolled to JavaScript Alert button if needed
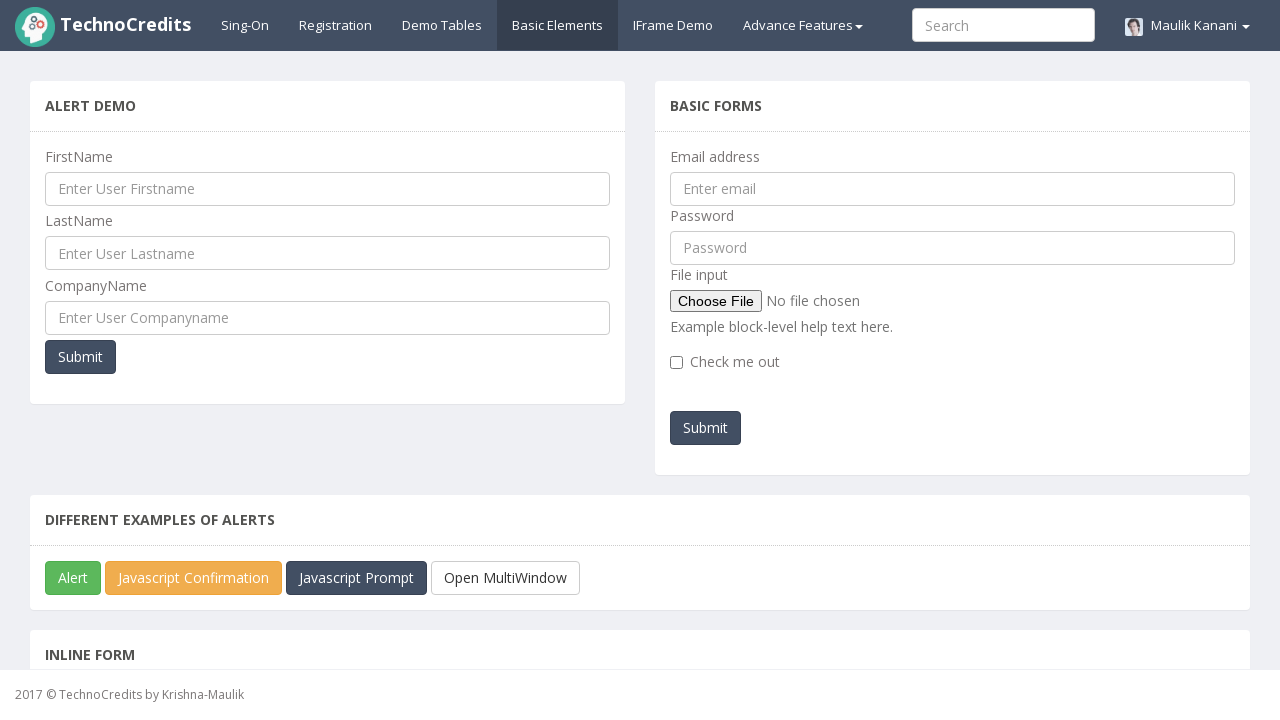

Set up dialog handler to accept alerts
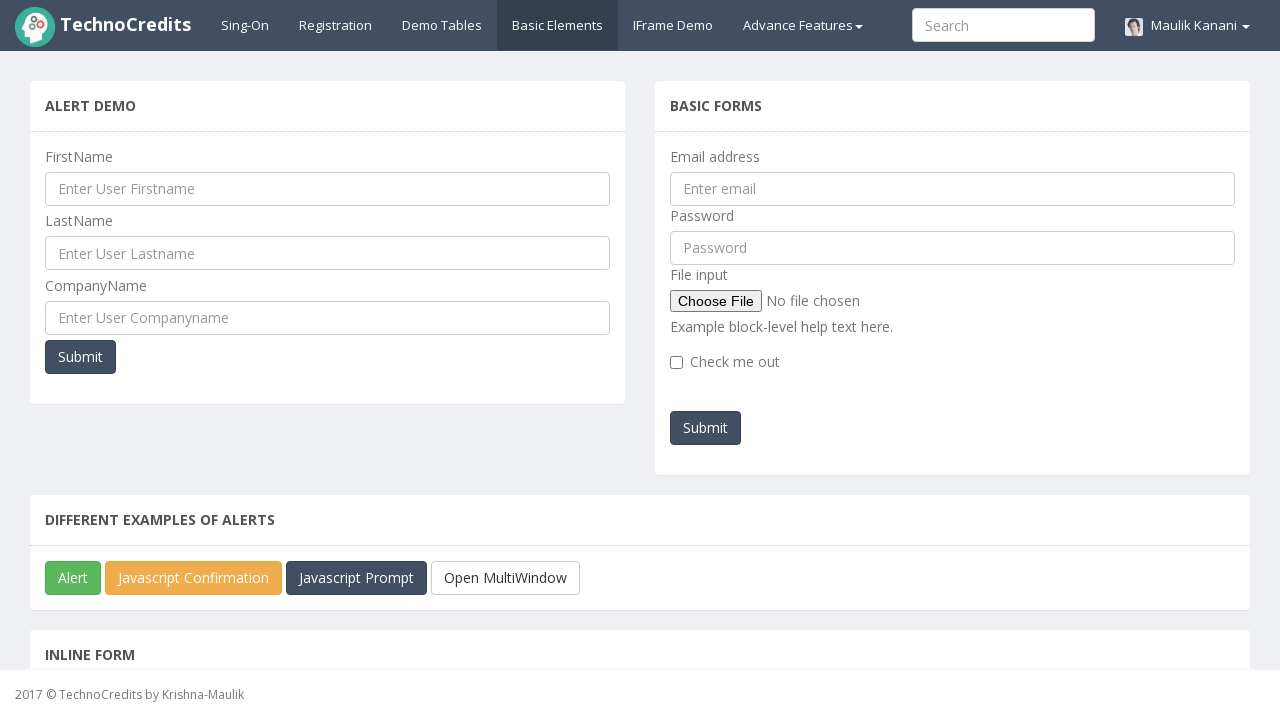

Clicked the JavaScript Alert button and accepted the alert at (73, 578) on #javascriptAlert
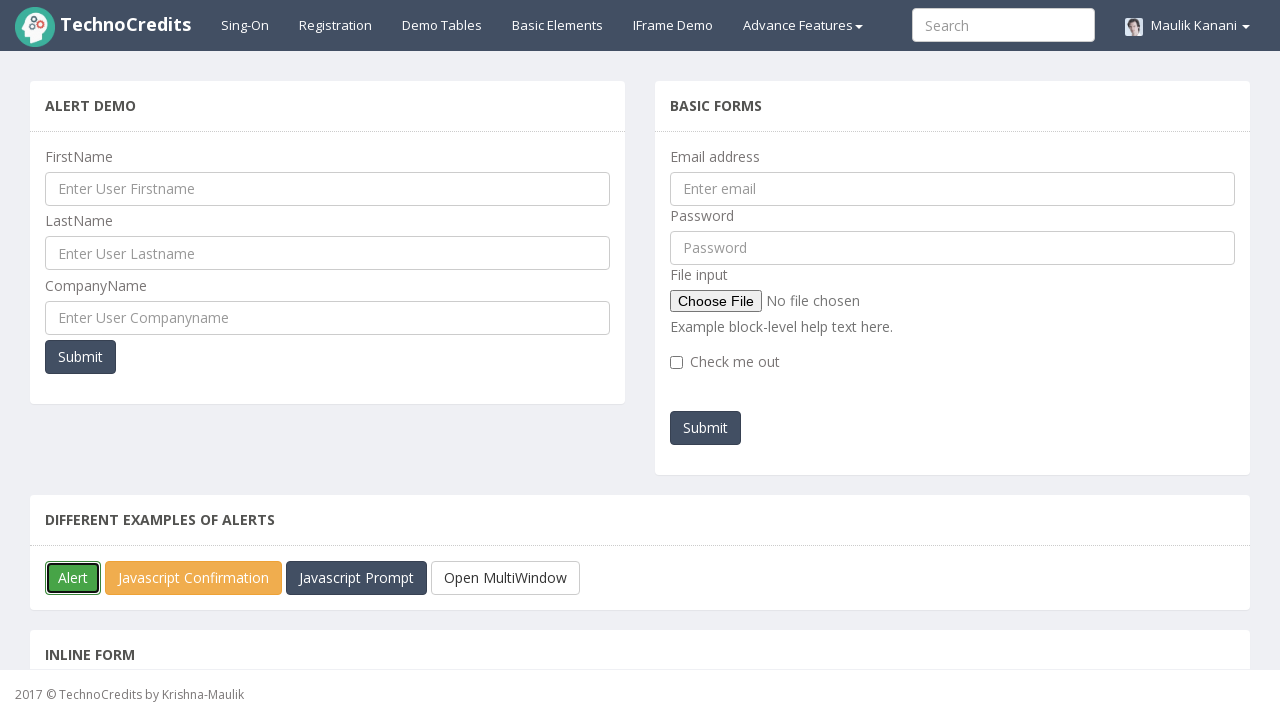

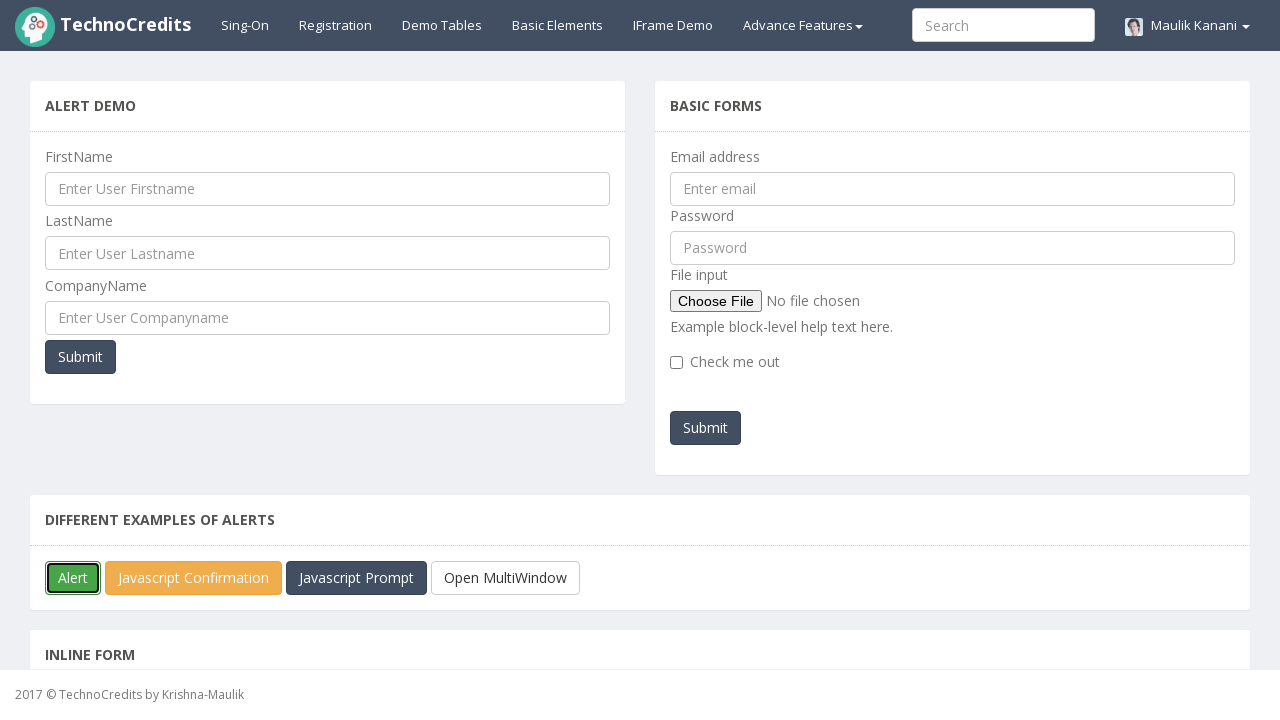